Tests filling out a text box form with valid information (name, email, current address, permanent address) and verifies the submitted data is displayed correctly.

Starting URL: https://demoqa.com/text-box

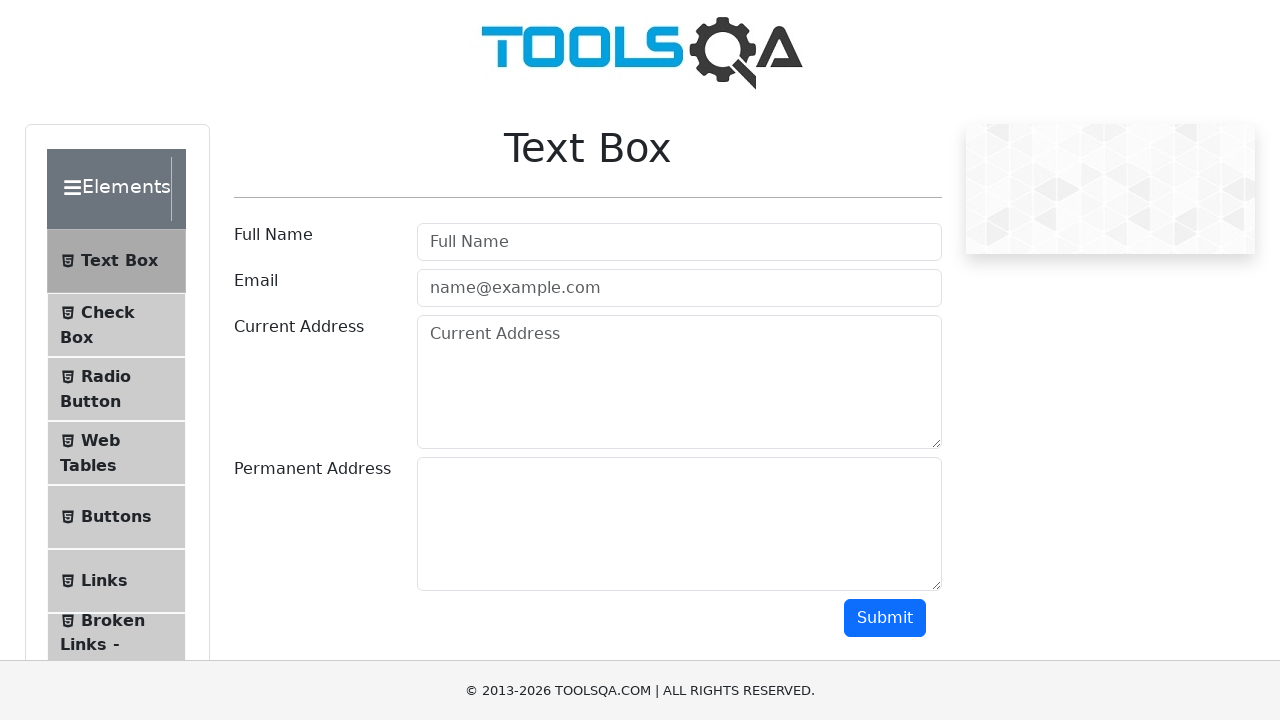

Filled full name field with 'Martynas' on #userName
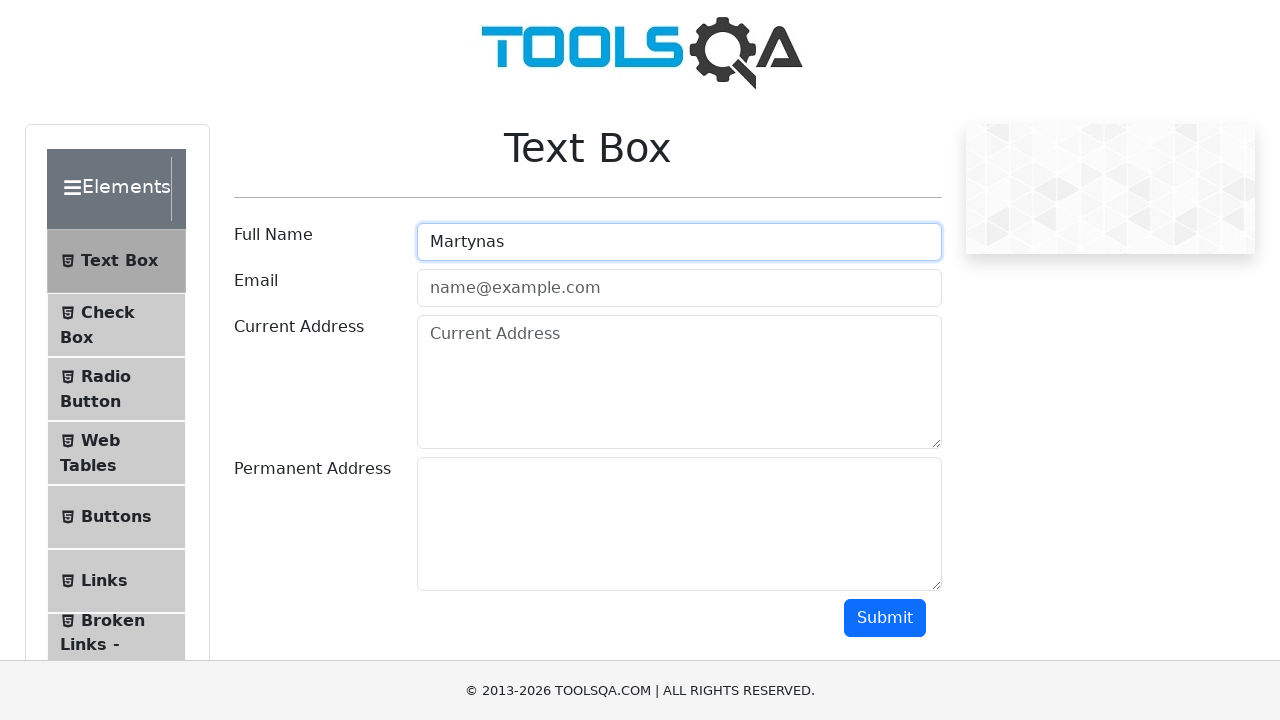

Filled email field with 'email@email.com' on #userEmail
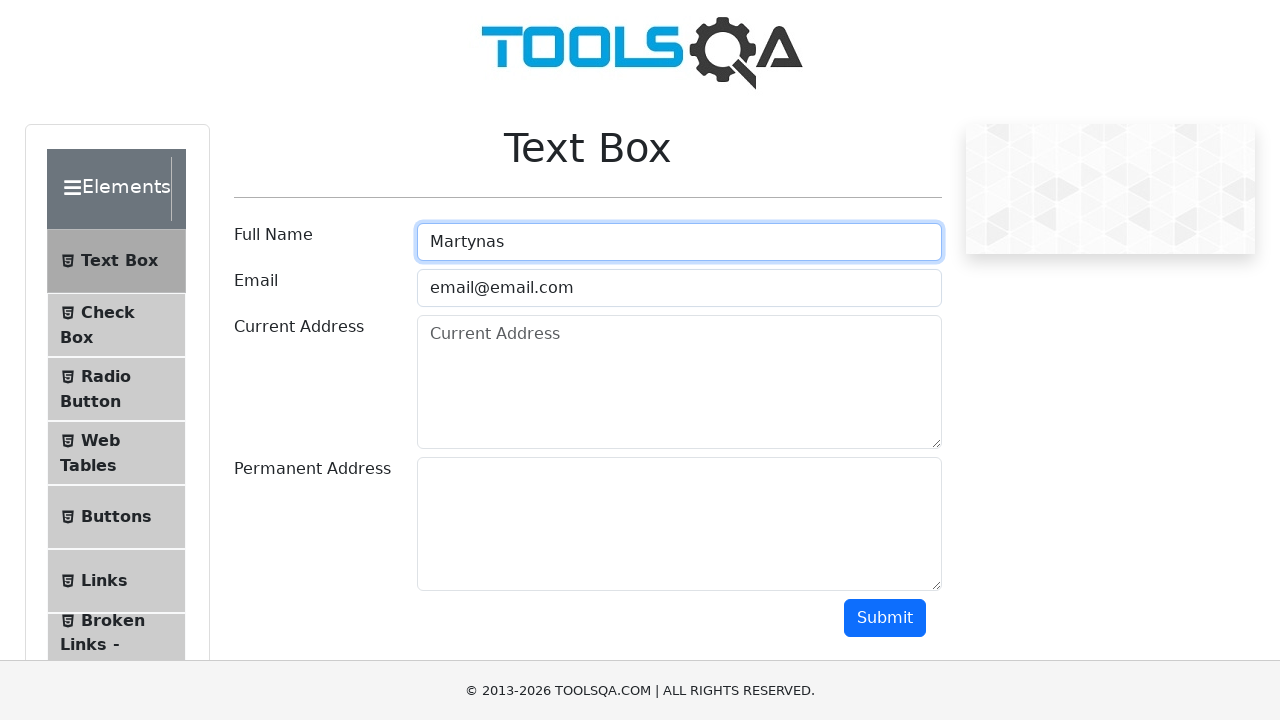

Filled current address field with 'Testas testas' on #currentAddress
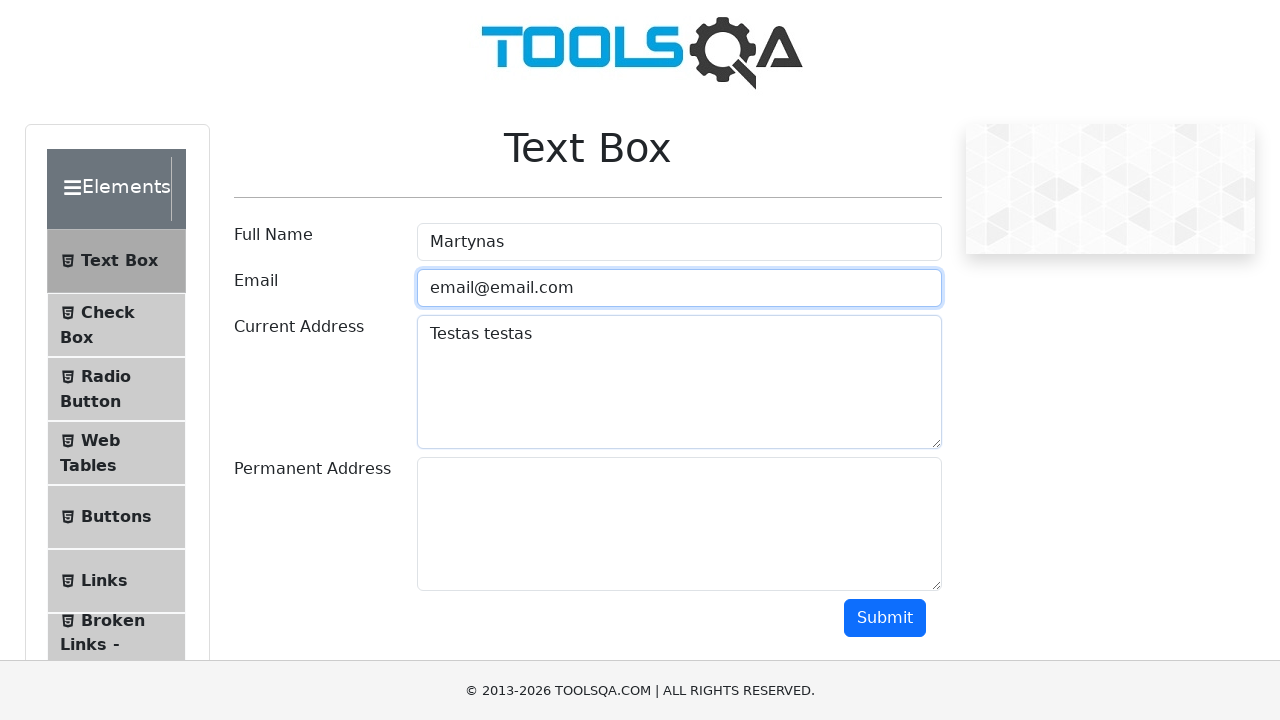

Filled permanent address field with 'Labas labas' on #permanentAddress
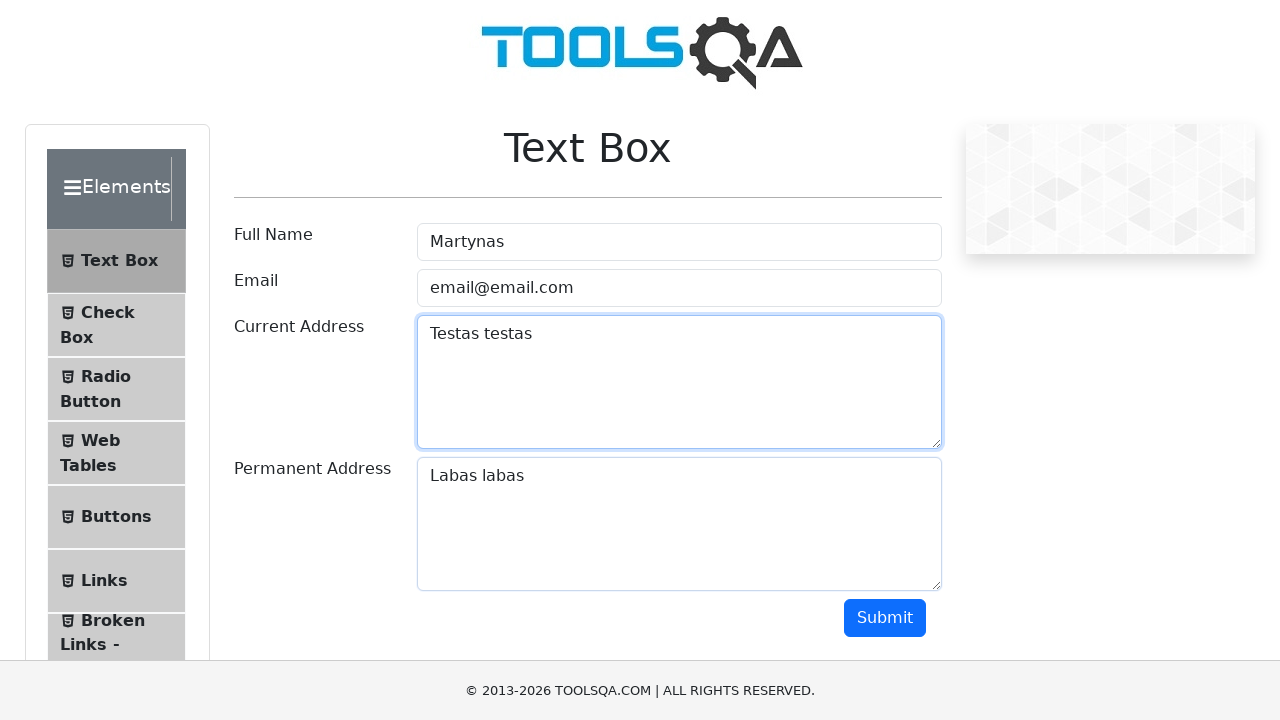

Clicked submit button to submit form at (885, 618) on #submit
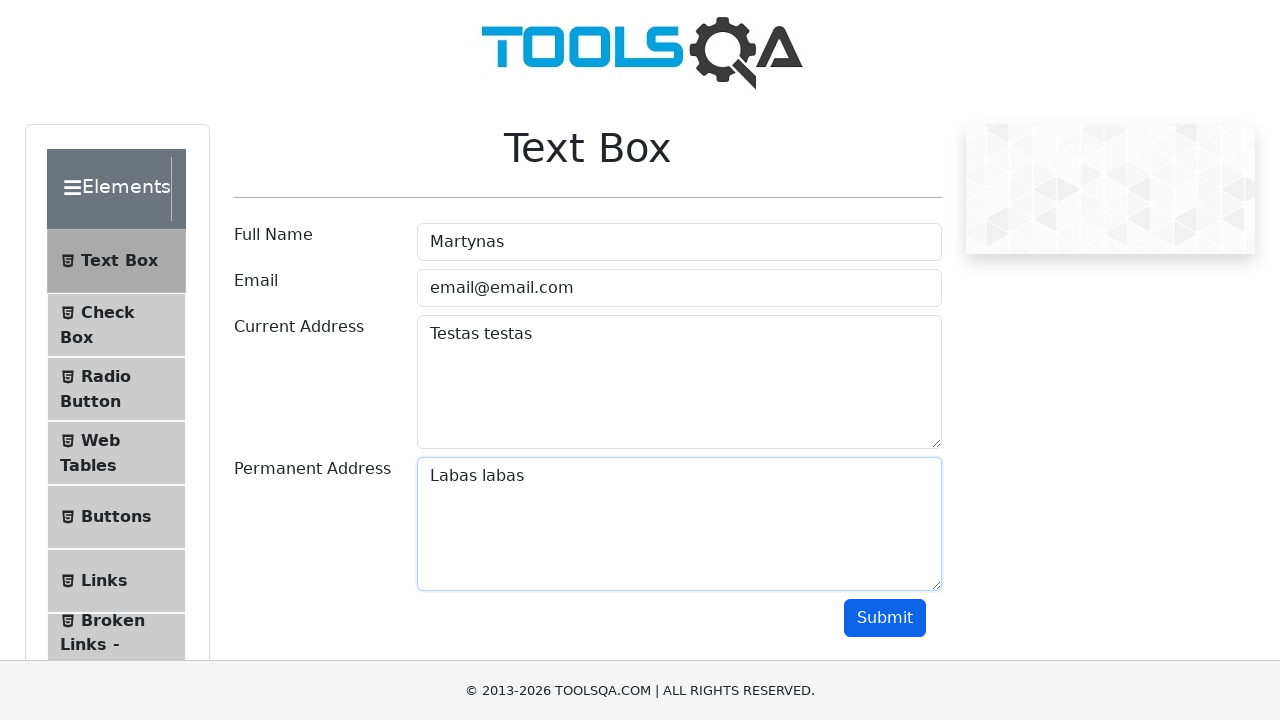

Output section appeared after form submission
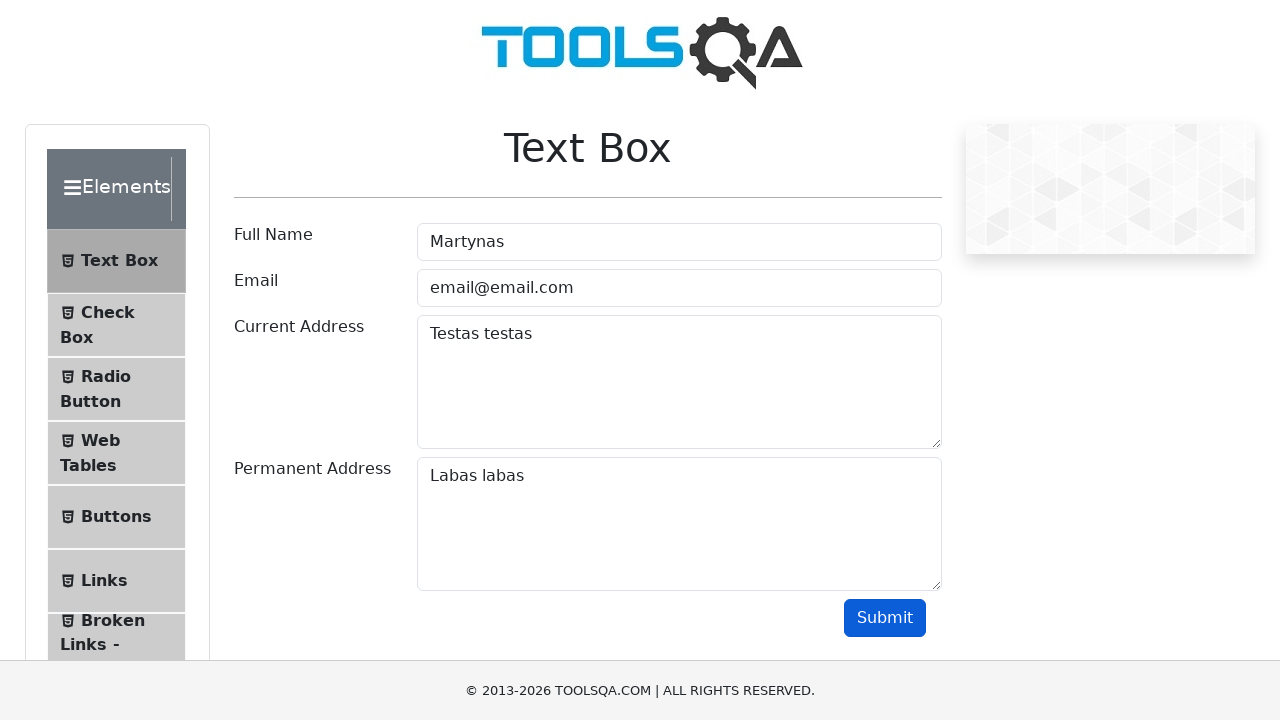

Verified that submitted name 'Martynas' is displayed correctly
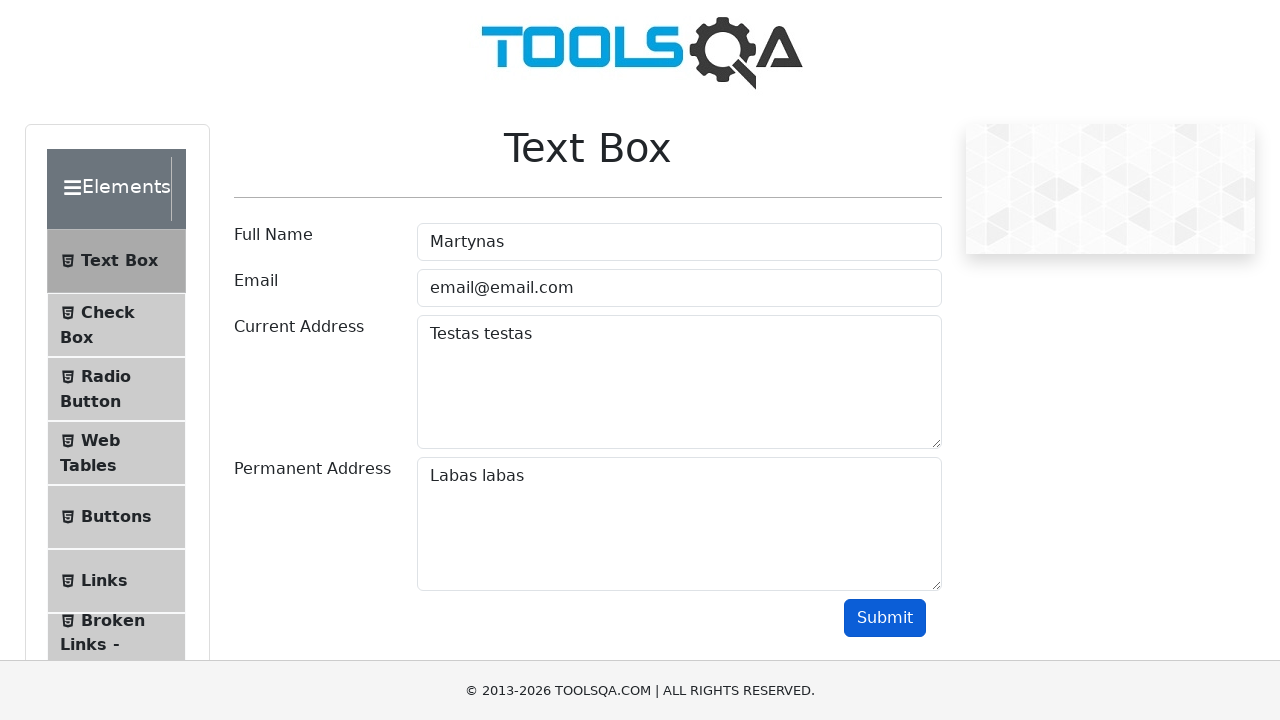

Verified that submitted email 'email@email.com' is displayed correctly
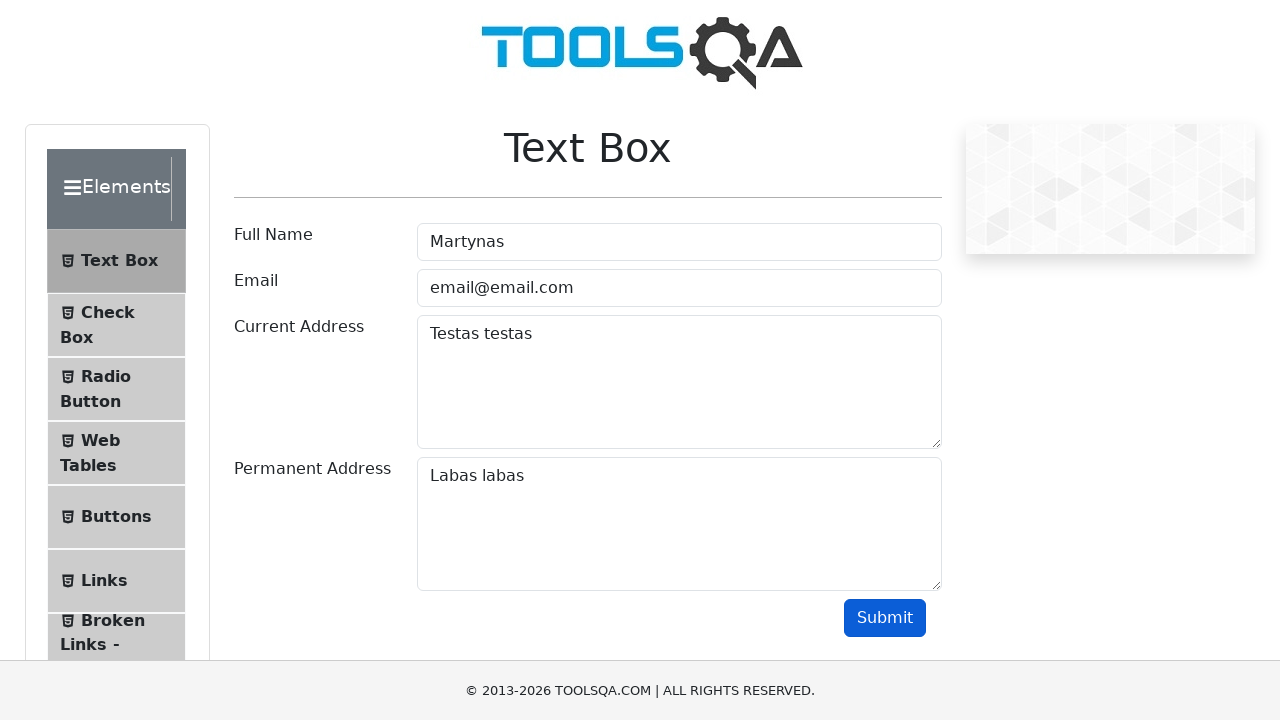

Verified that submitted current address 'Testas testas' is displayed correctly
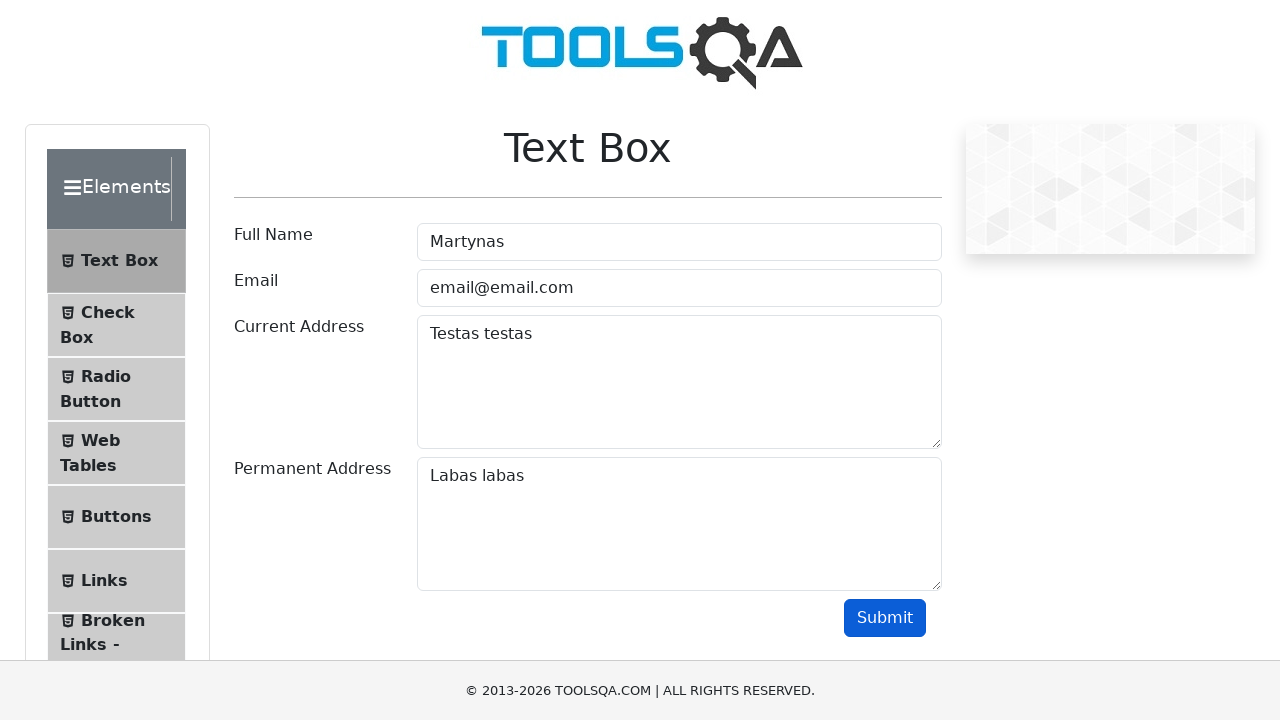

Verified that submitted permanent address 'Labas labas' is displayed correctly
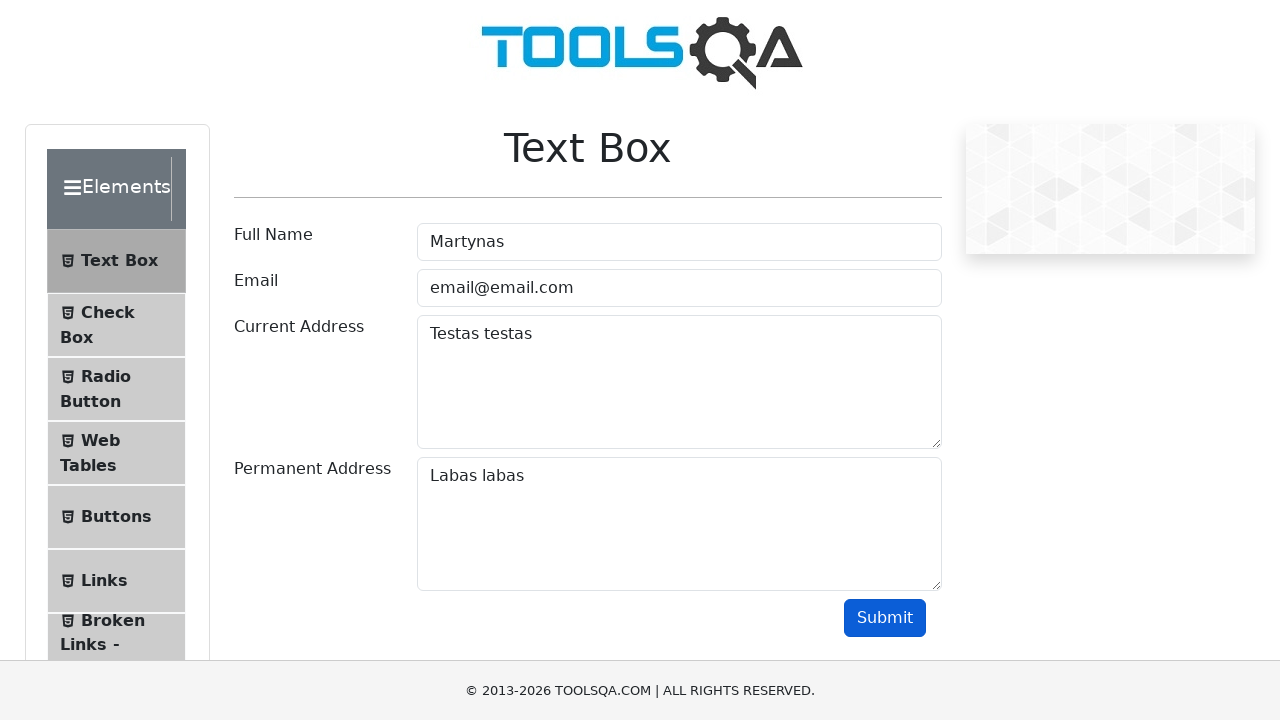

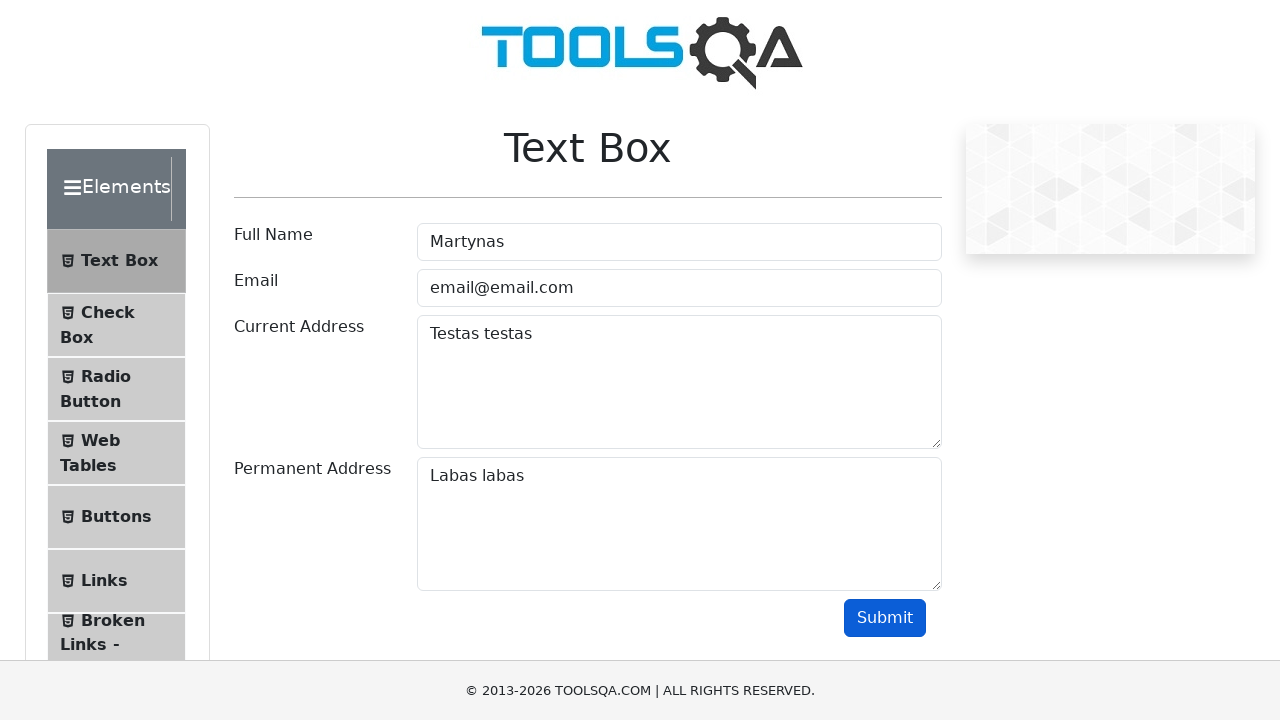